Demonstrates implicit wait by clicking a button to reveal a dynamic input field and then filling it with text

Starting URL: https://www.selenium.dev/selenium/web/dynamic.html

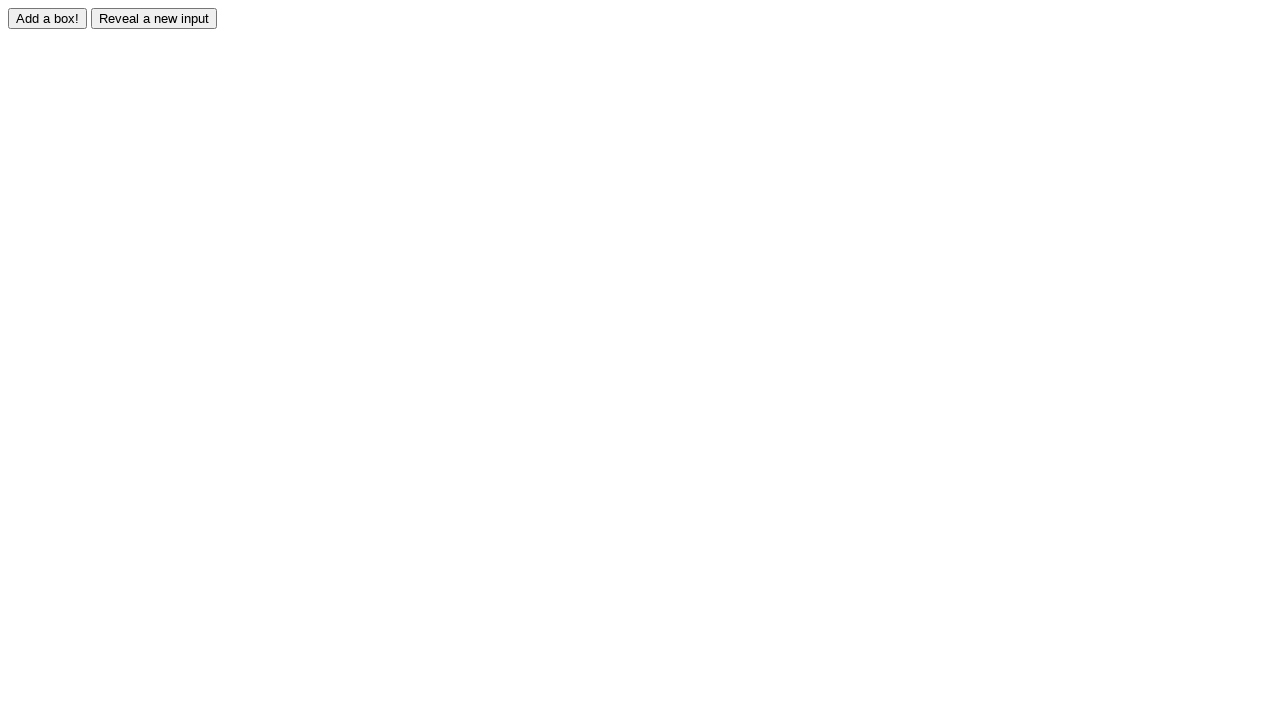

Clicked button to reveal dynamic input field at (154, 18) on #reveal
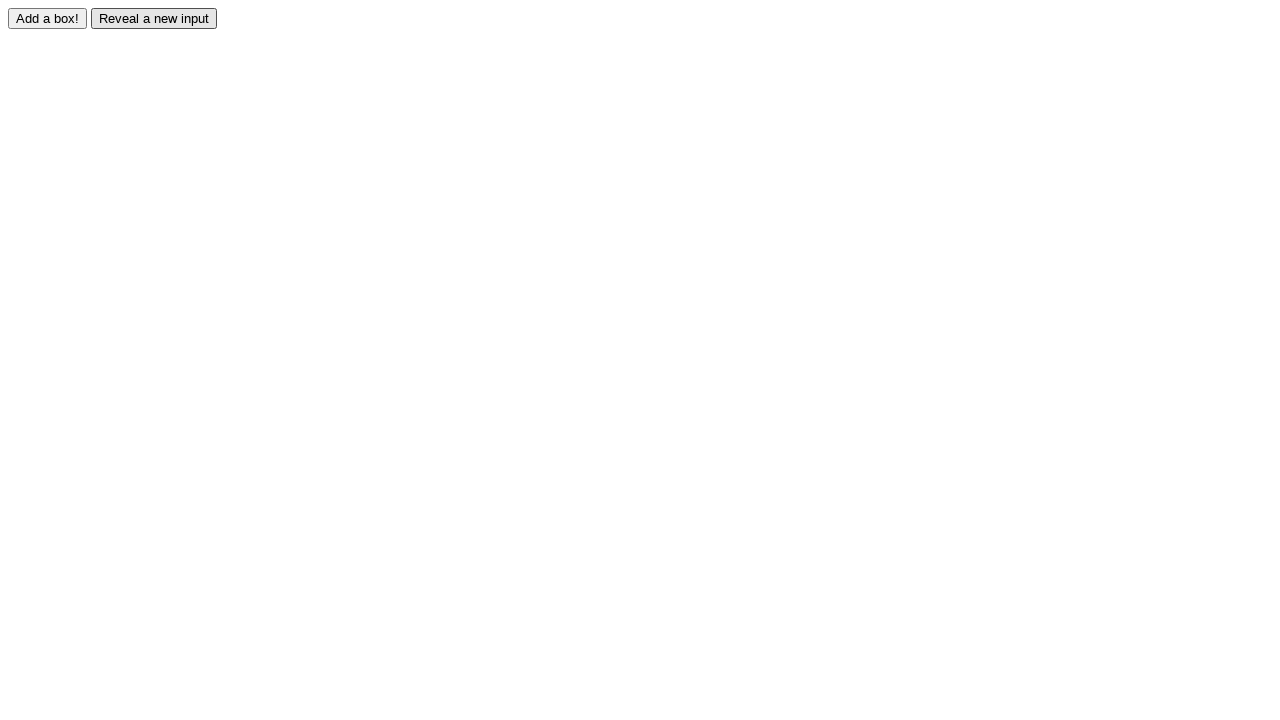

Dynamic input field became visible
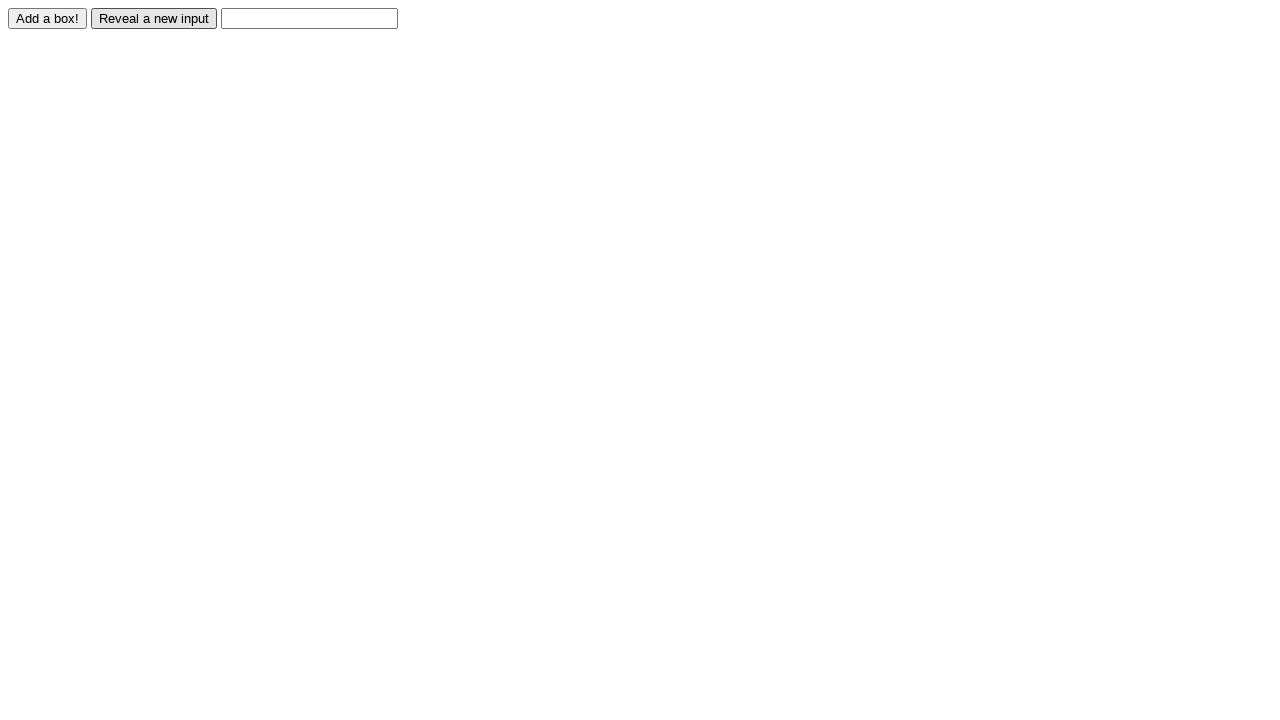

Filled revealed input field with 'Hello, Selenium!' on #revealed
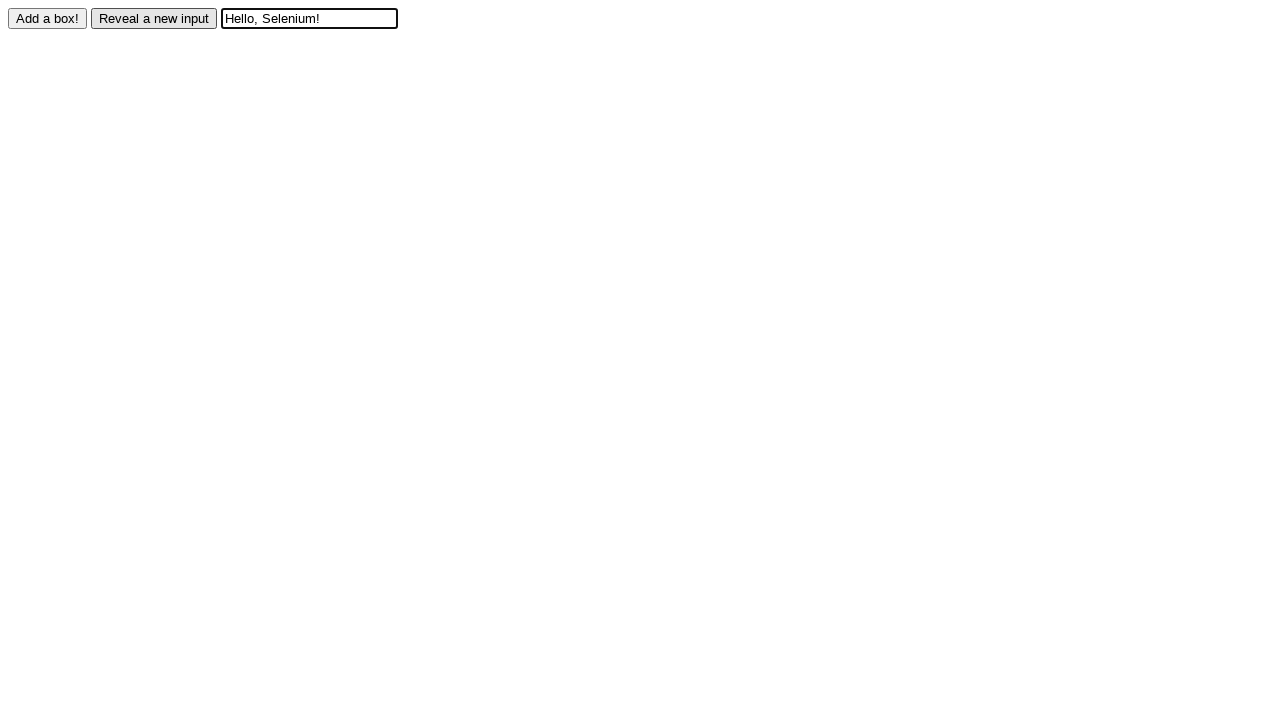

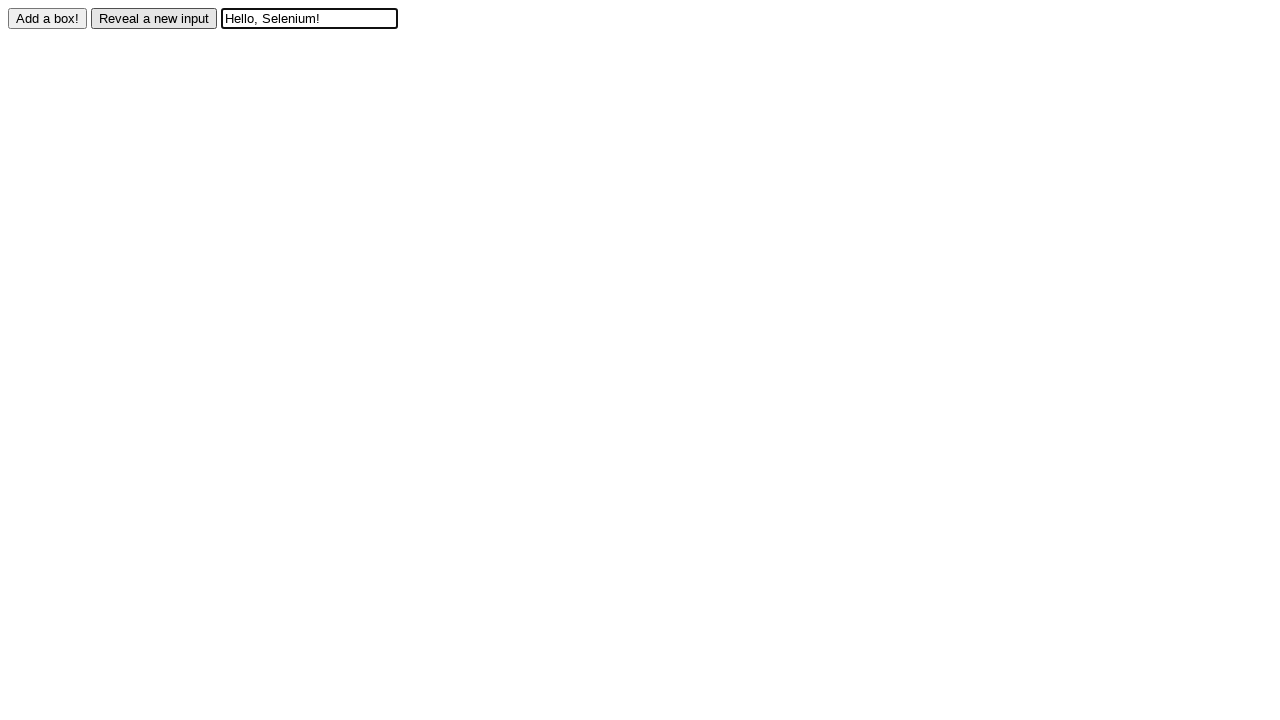